Navigates to a practice page and clicks on a BMW checkbox using JavaScript execution

Starting URL: https://www.letskodeit.com/practice

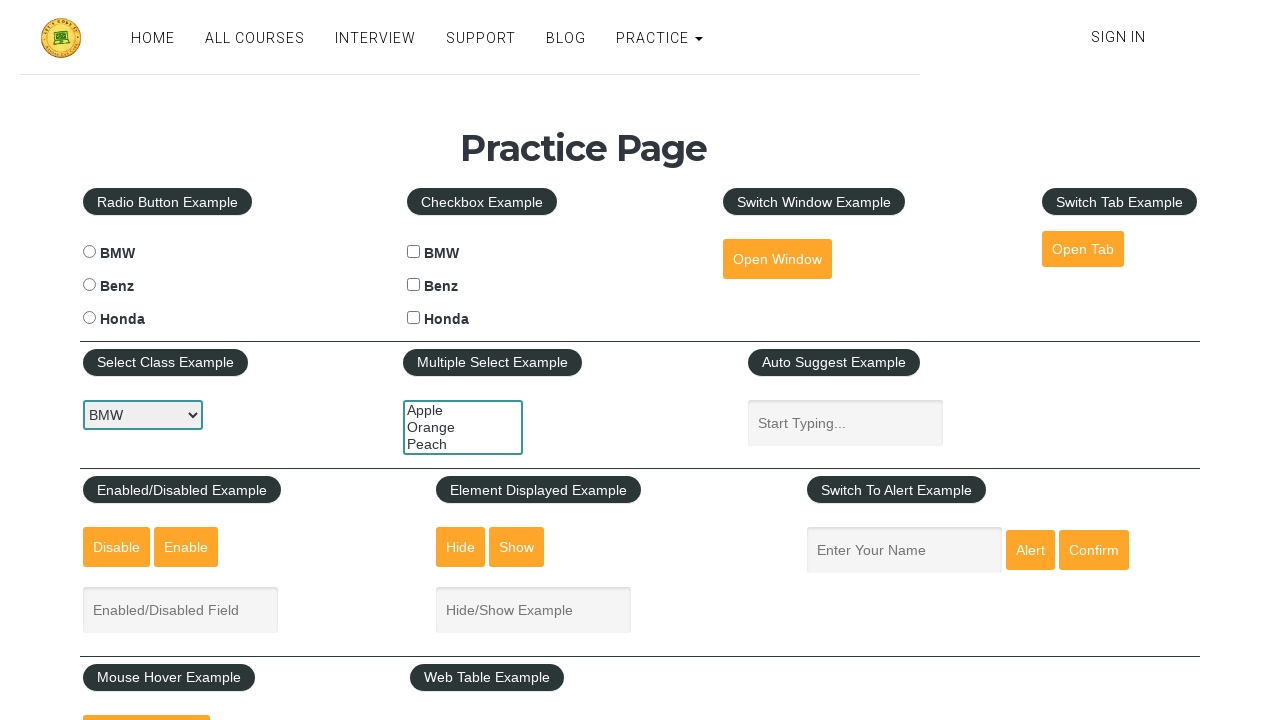

Navigated to practice page at https://www.letskodeit.com/practice
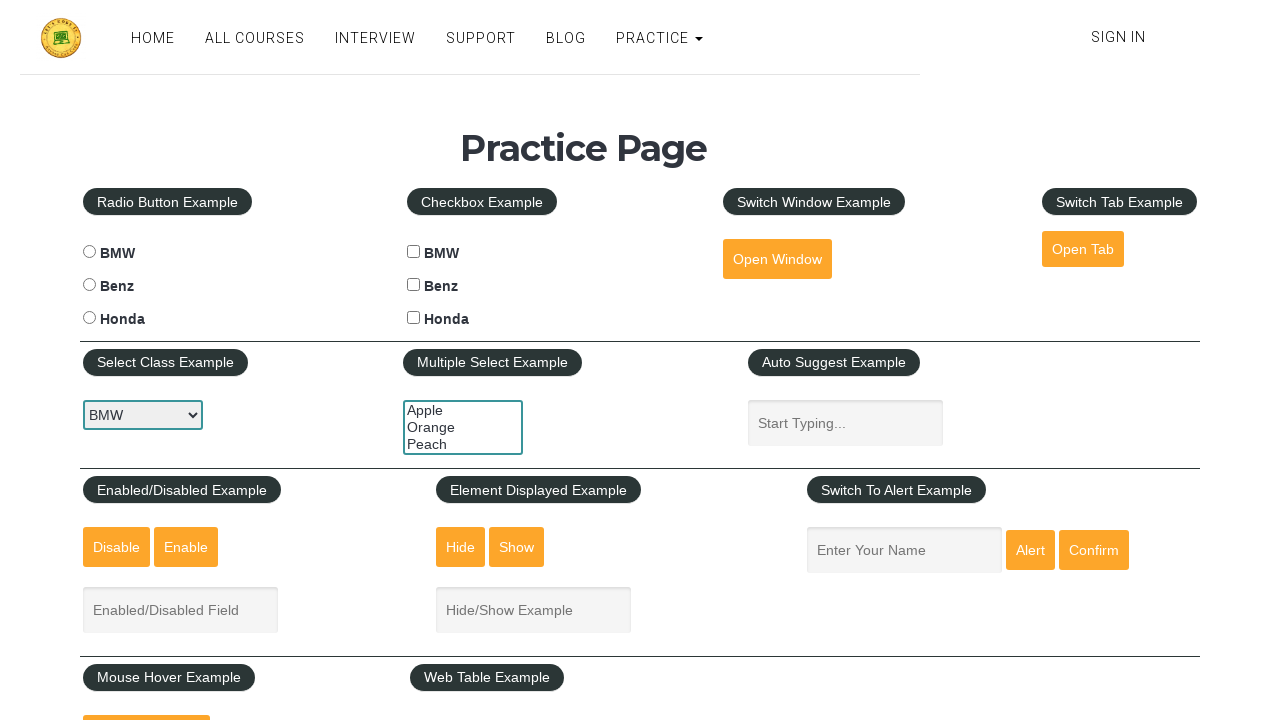

Clicked on BMW checkbox using JavaScript execution
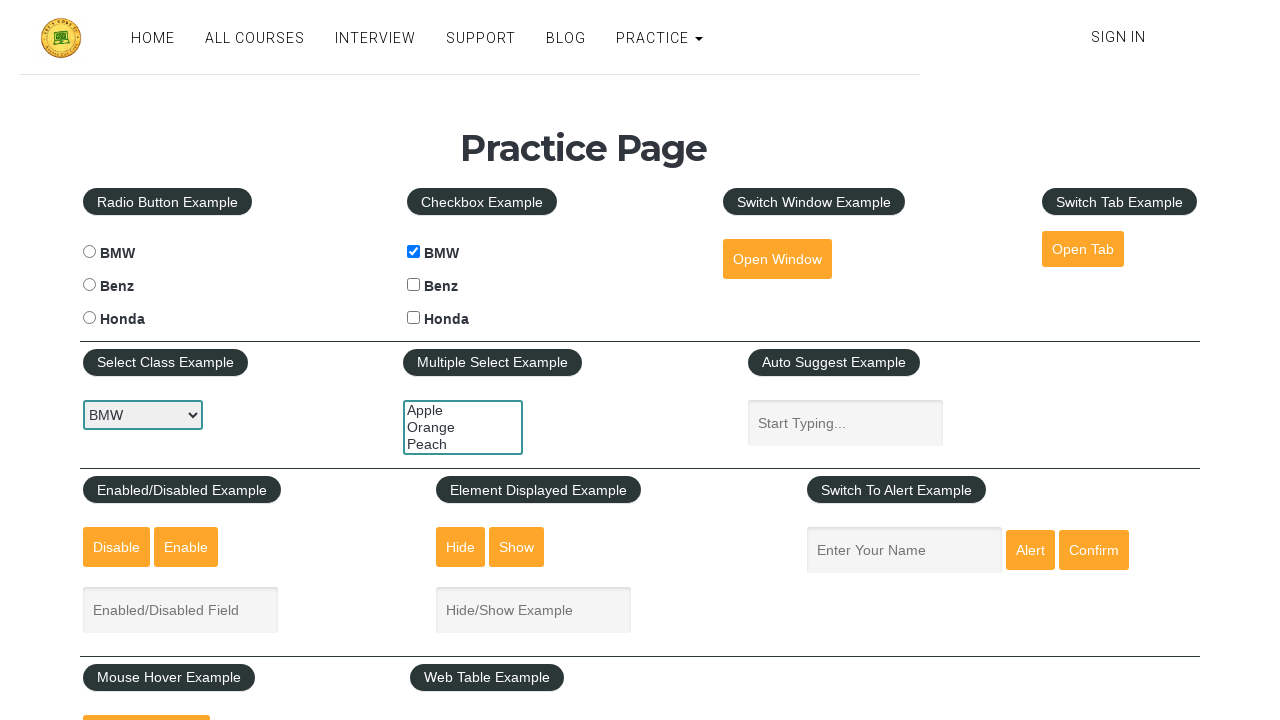

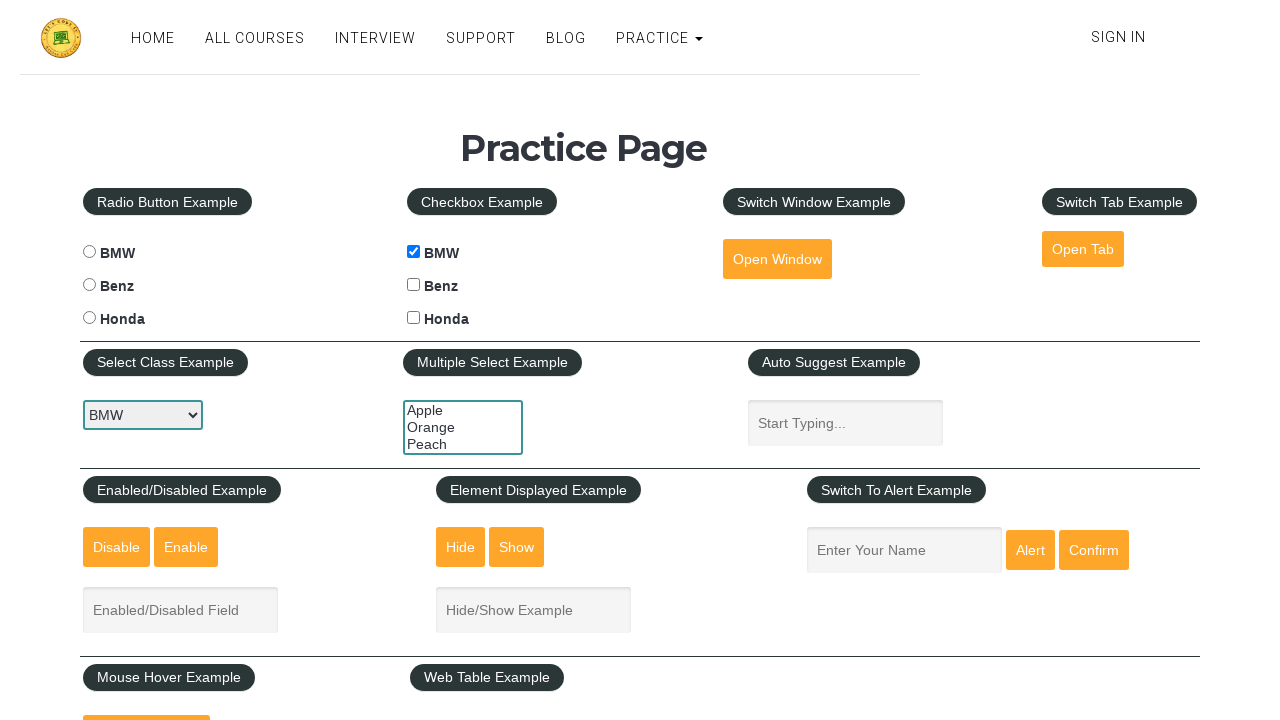